Tests an e-commerce vegetable shopping site by searching for products containing "ca", verifying product counts, adding items to cart, and checking the brand logo text.

Starting URL: https://rahulshettyacademy.com/seleniumPractise/#/

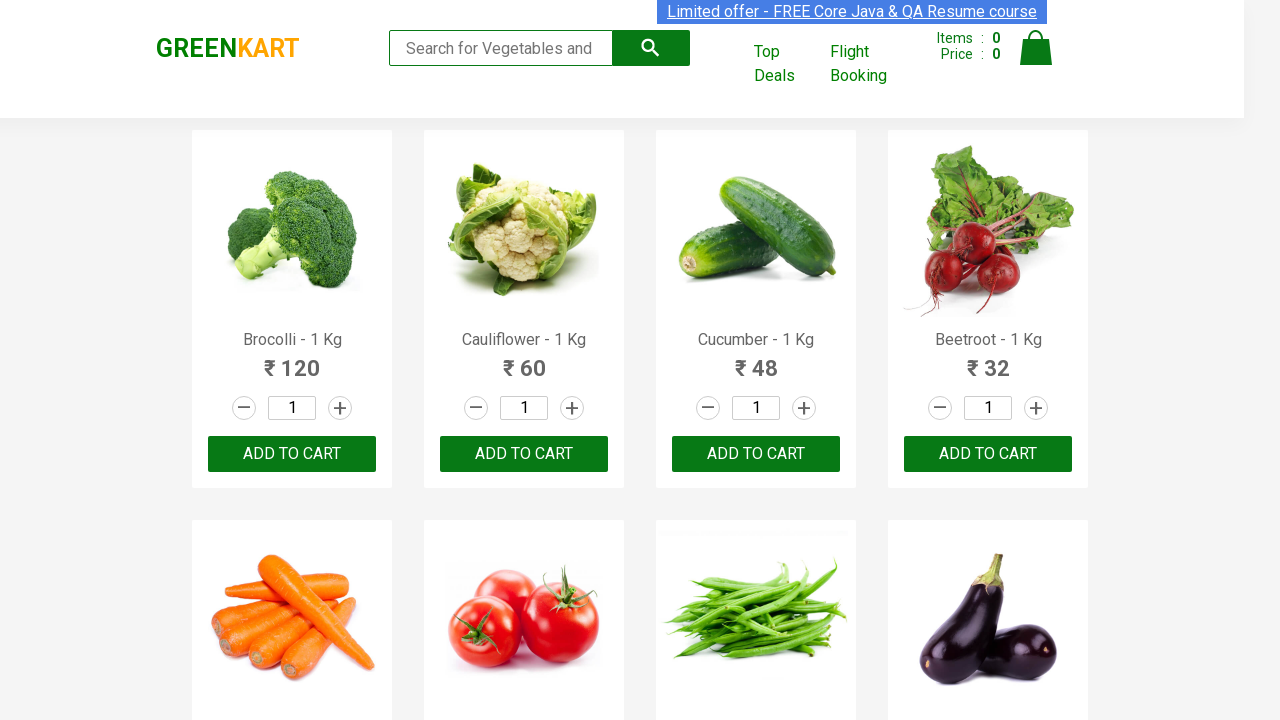

Entered 'ca' in search box to filter products on .search-keyword
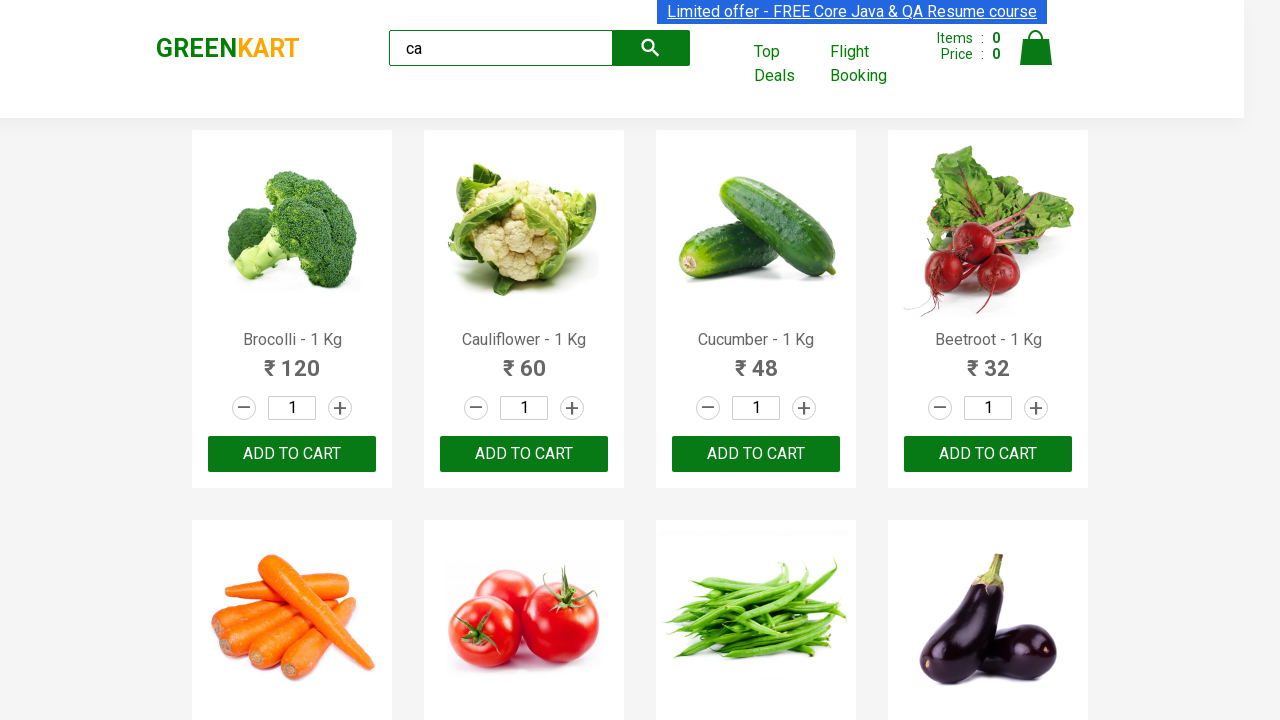

Waited 2 seconds for search results to load
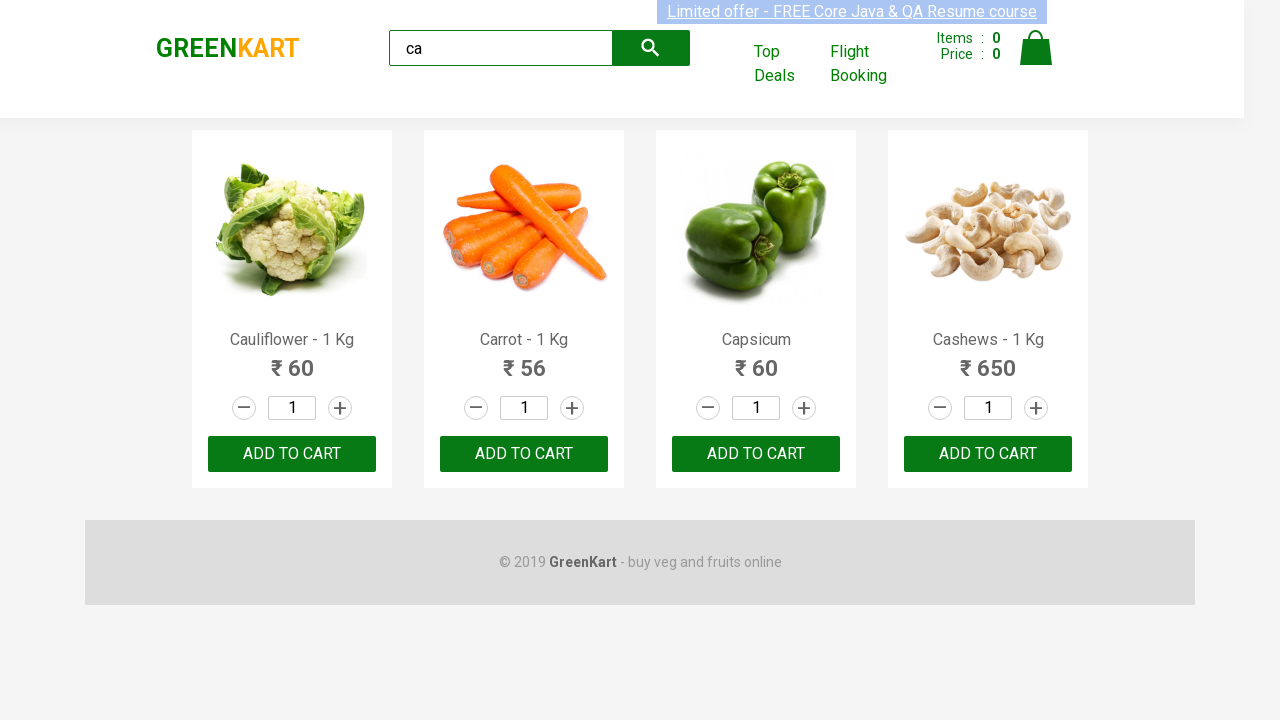

Verified product elements are displayed
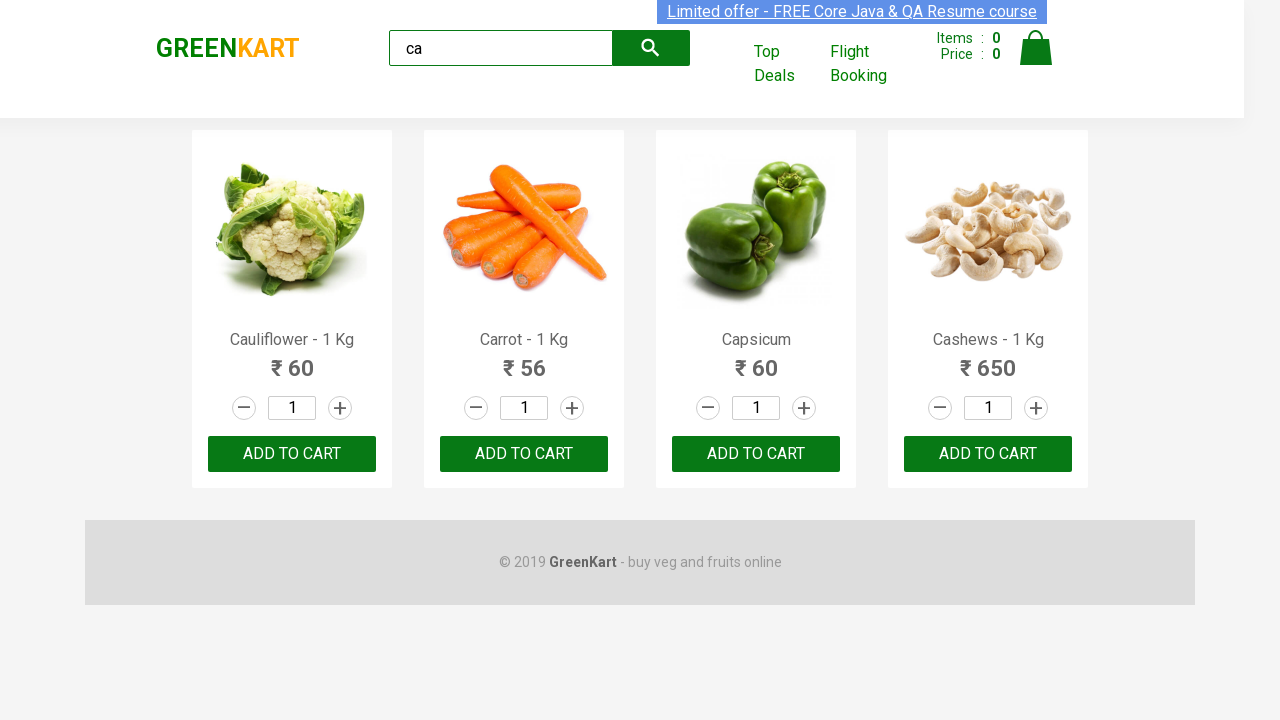

Clicked add to cart button on third product at (756, 454) on :nth-child(3) > .product-action > button
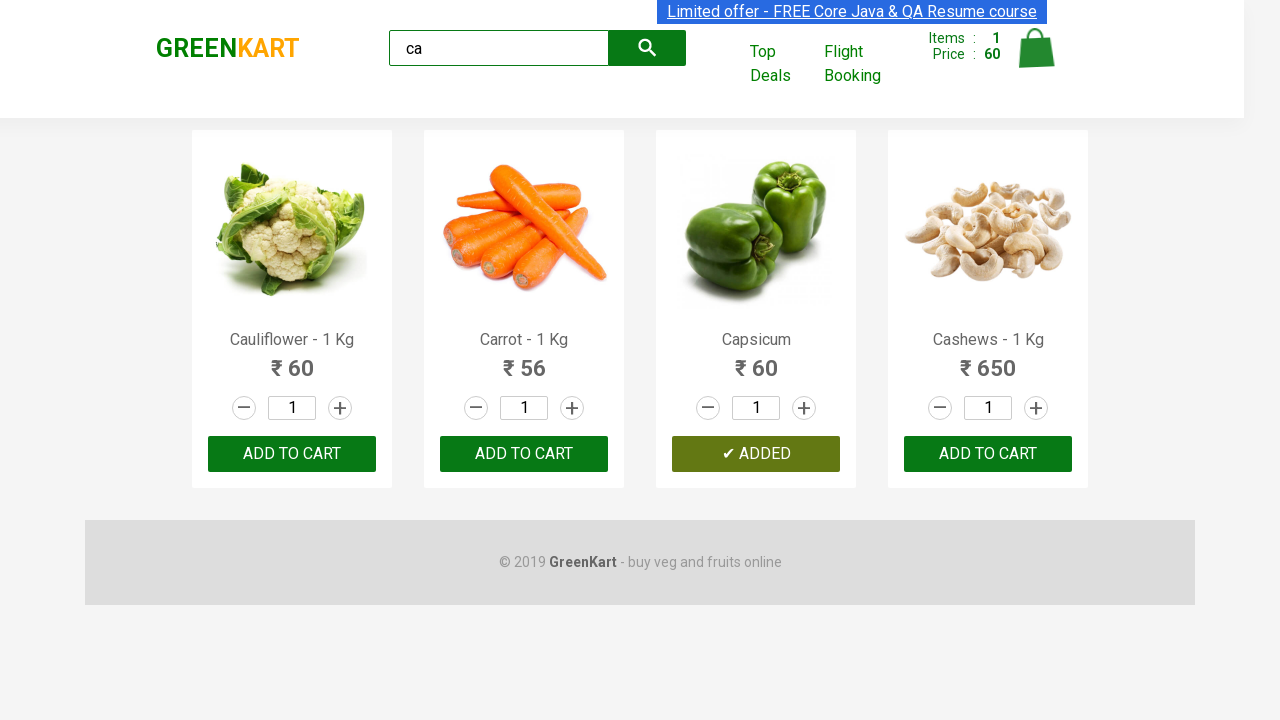

Clicked add to cart button on first product at (292, 454) on .products .product:first-child button
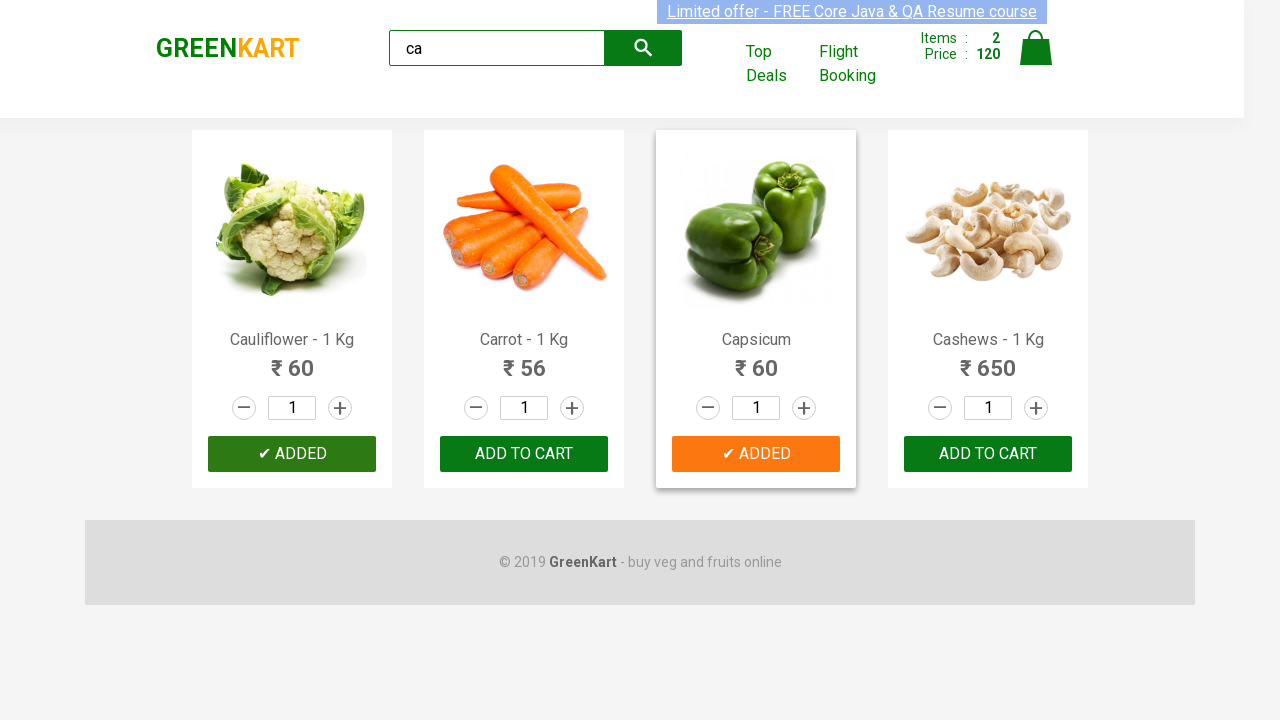

Retrieved all product elements from the page
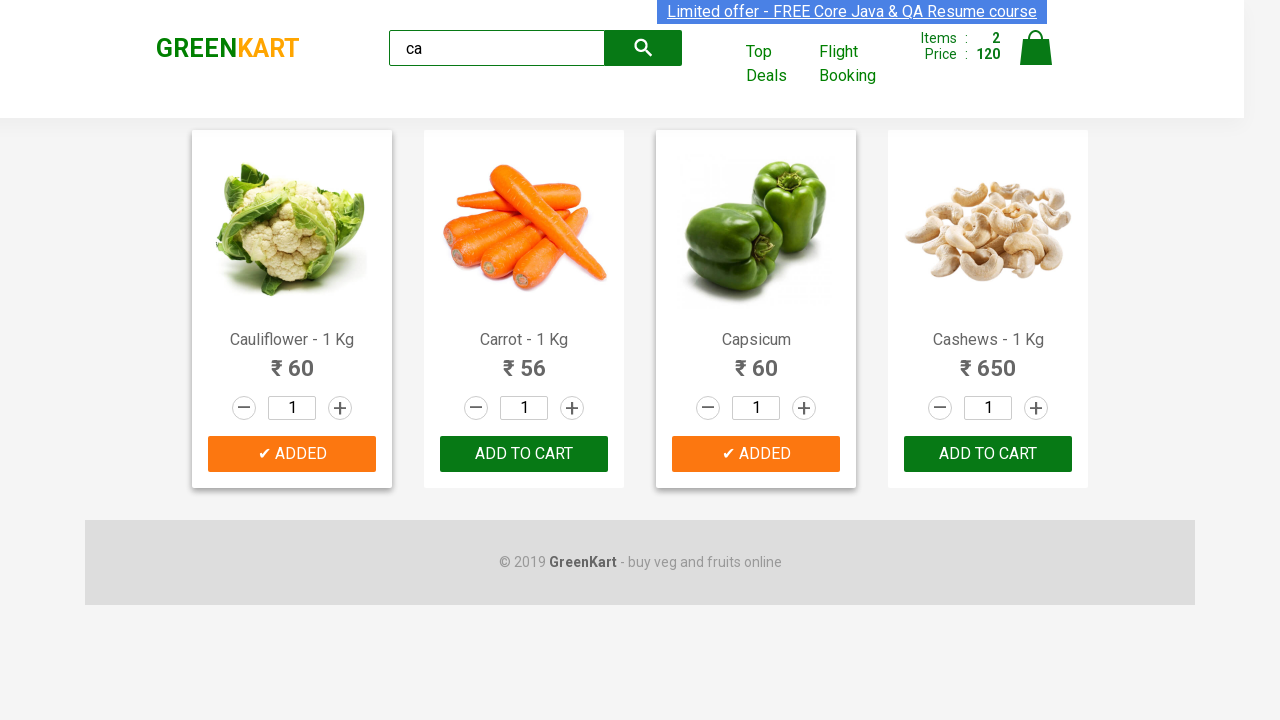

Retrieved product name: Cauliflower - 1 Kg
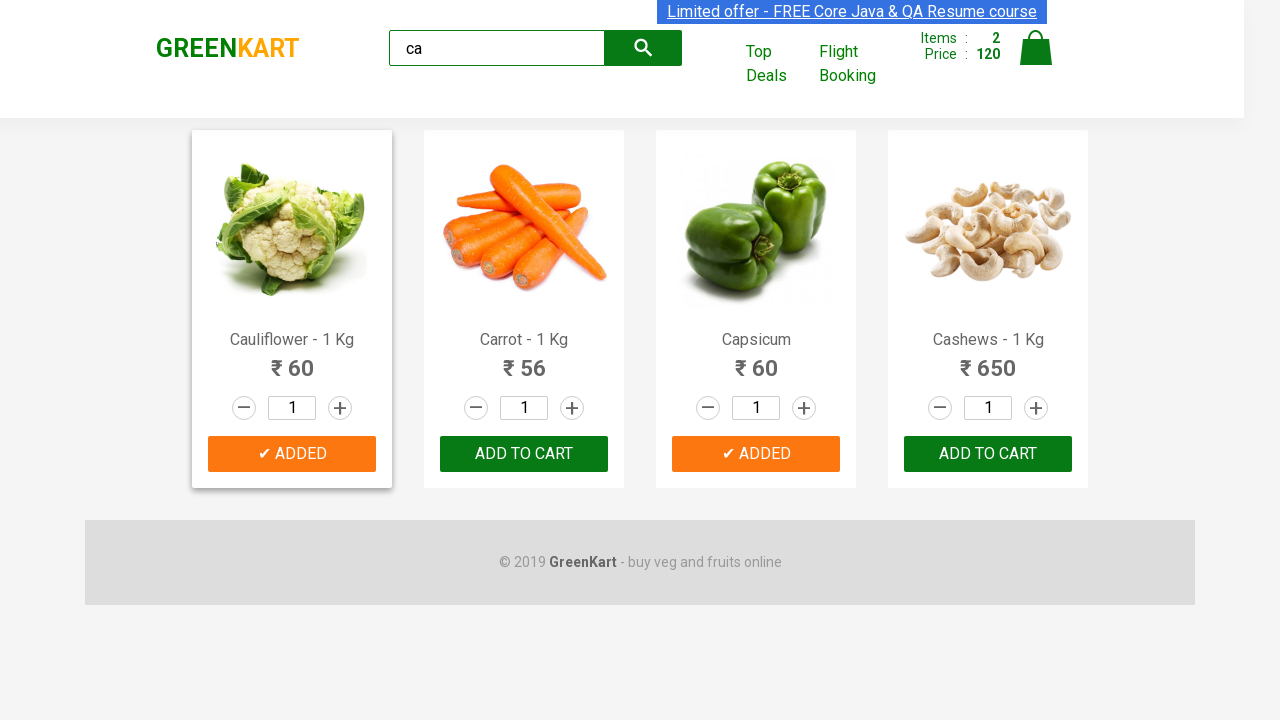

Retrieved product name: Carrot - 1 Kg
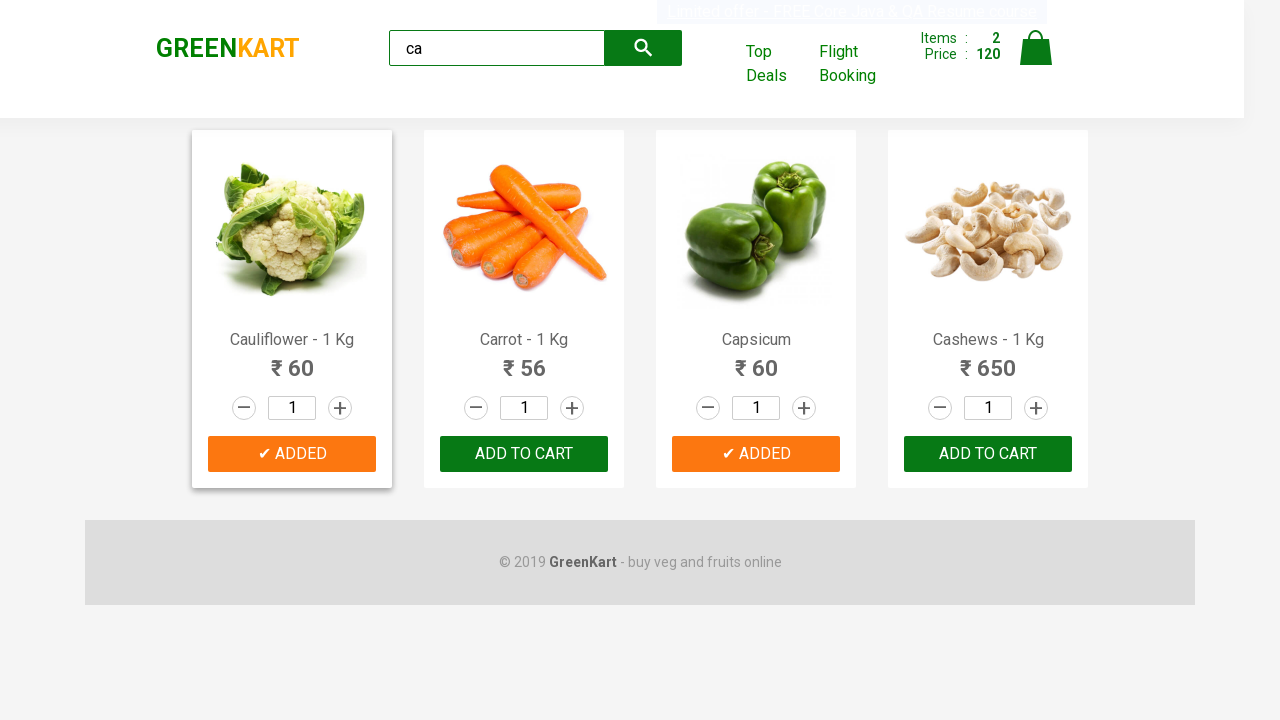

Retrieved product name: Capsicum
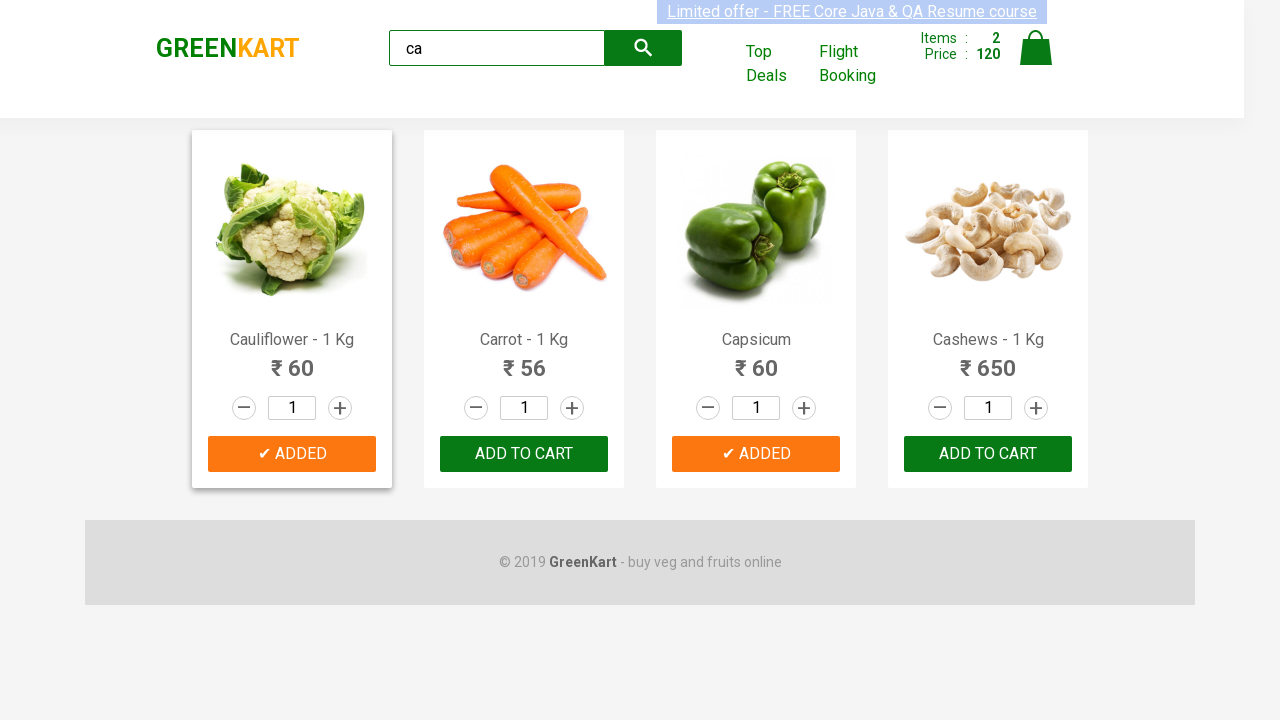

Retrieved product name: Cashews - 1 Kg
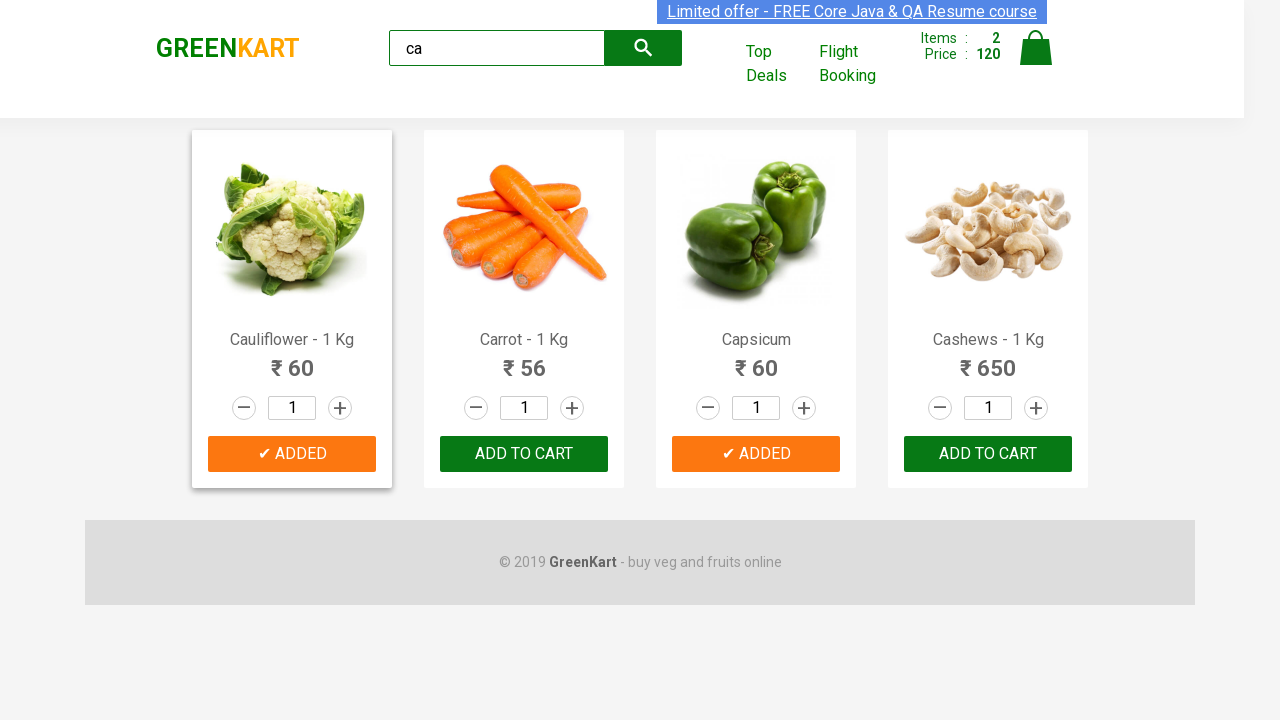

Clicked add to cart button on Cashews product at (988, 454) on .products .product >> nth=3 >> button
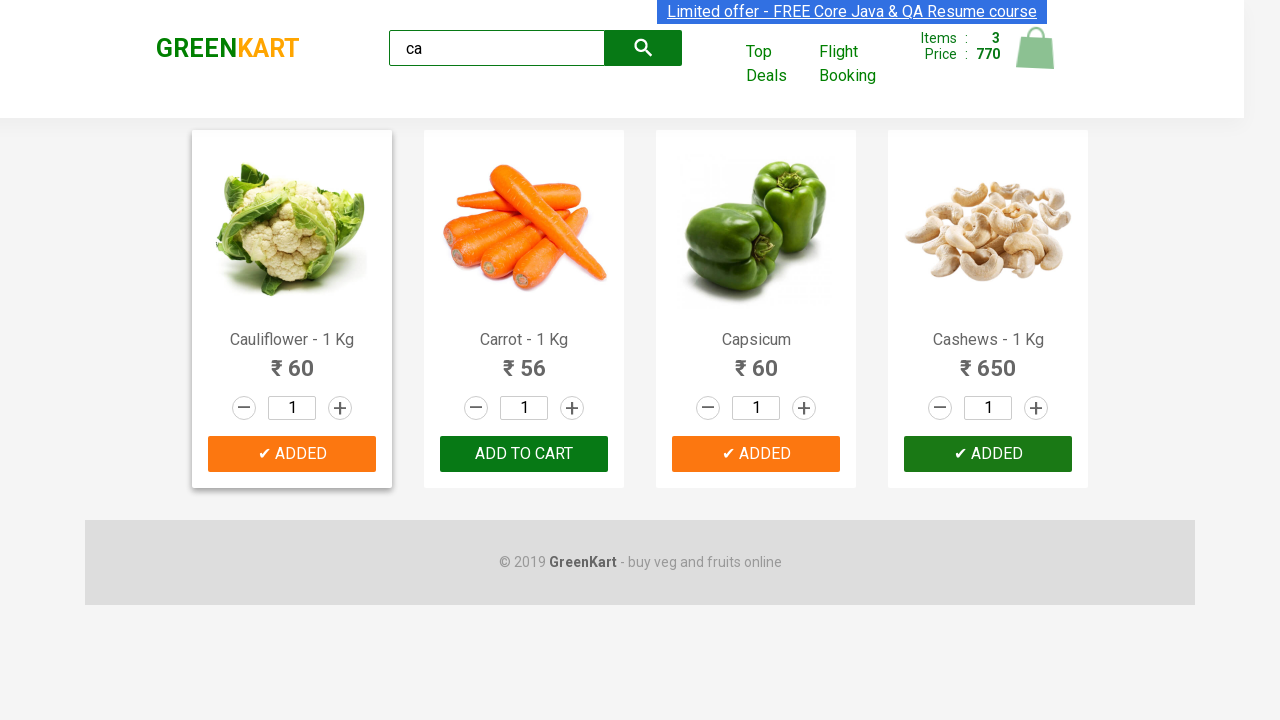

Located brand logo element
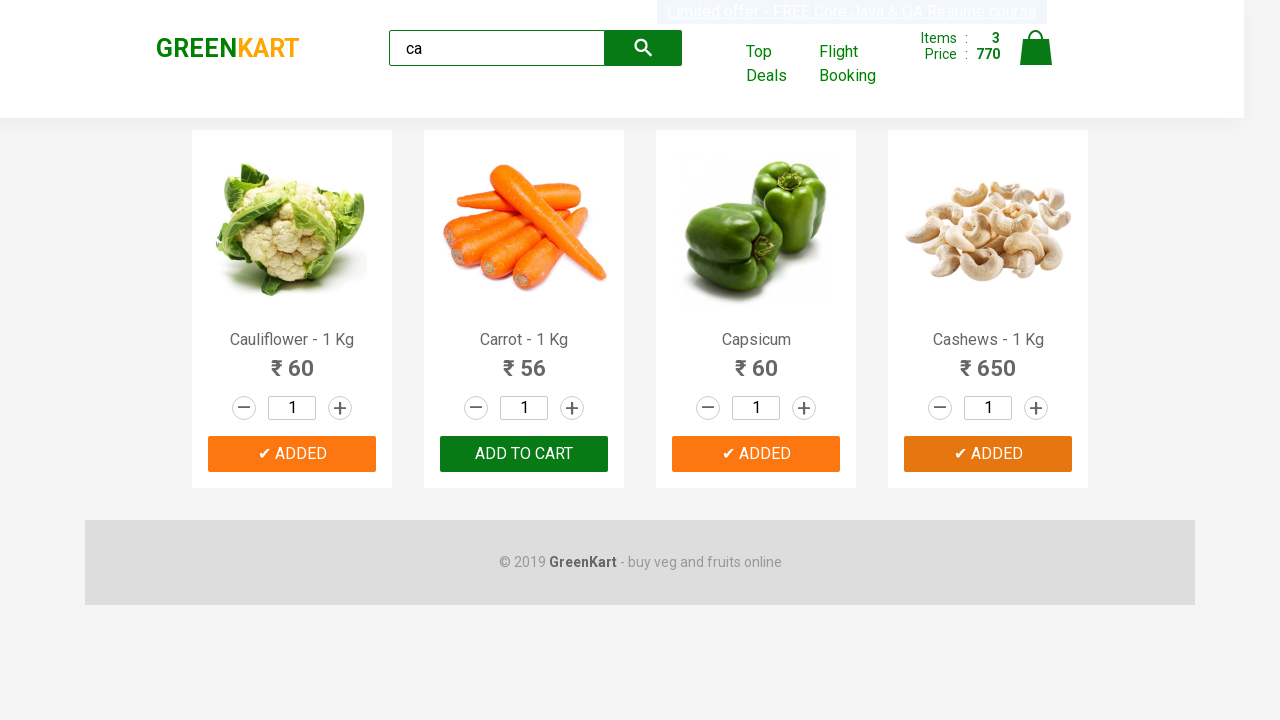

Waited for brand logo element to be visible
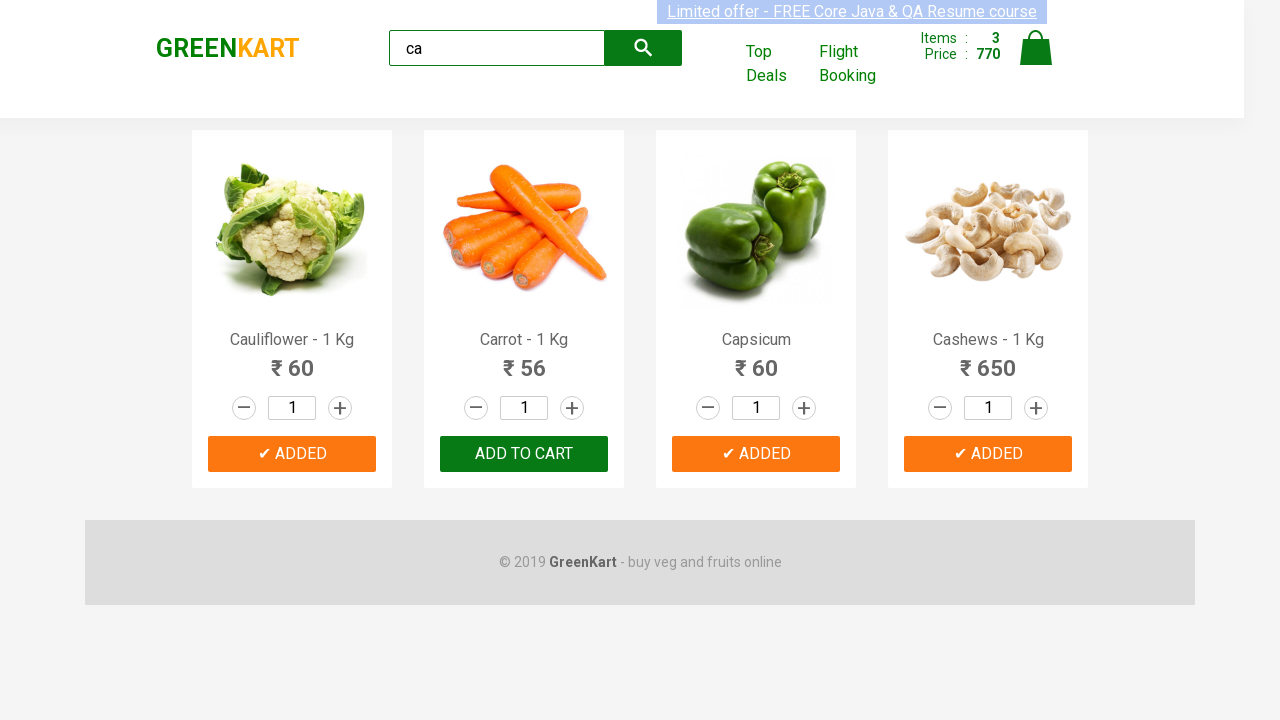

Verified brand logo text is 'GREENKART'
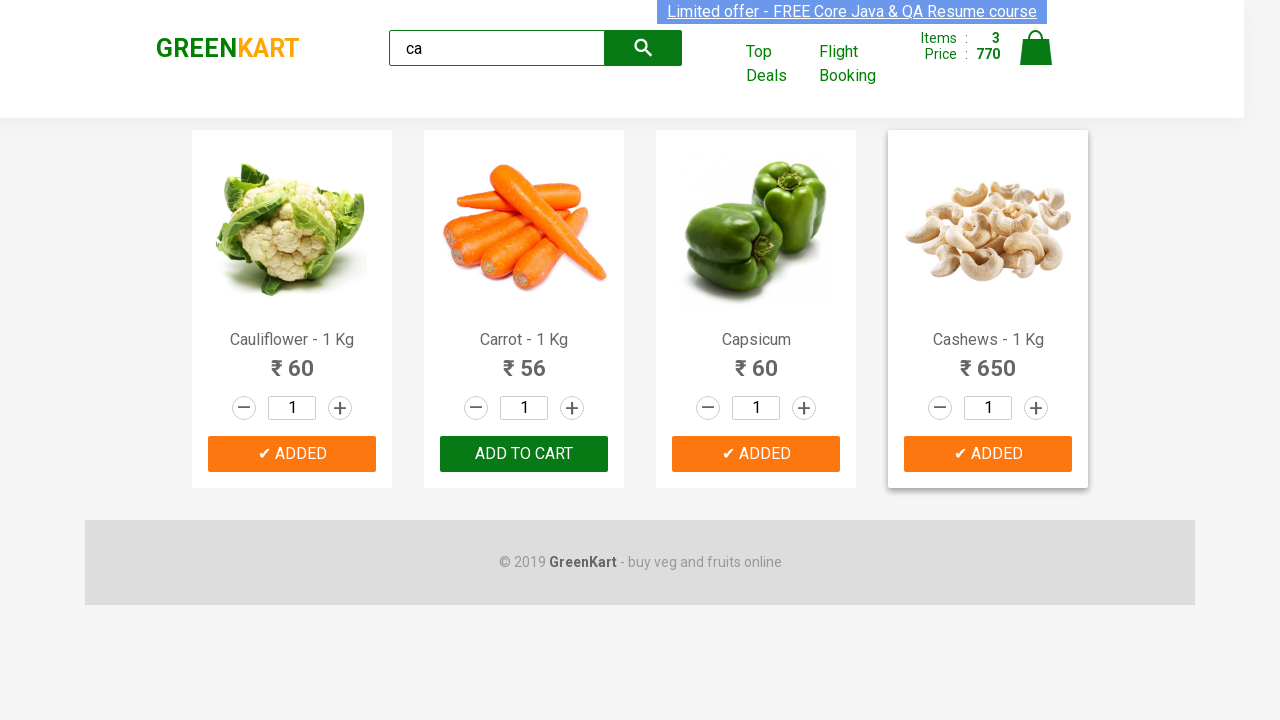

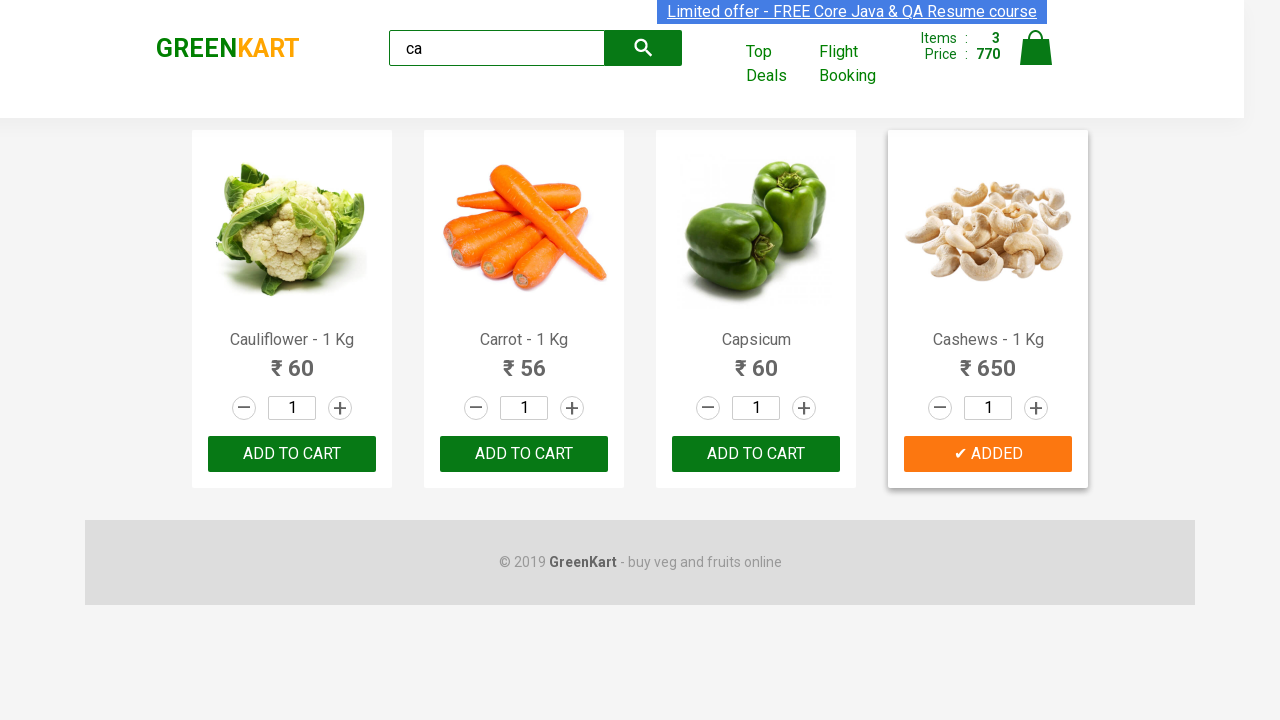